Tests drag and drop functionality on jQuery UI's demo page by navigating to the Droppable demo, switching to the demo iframe, and dragging an element onto a drop target.

Starting URL: http://jqueryui.com/

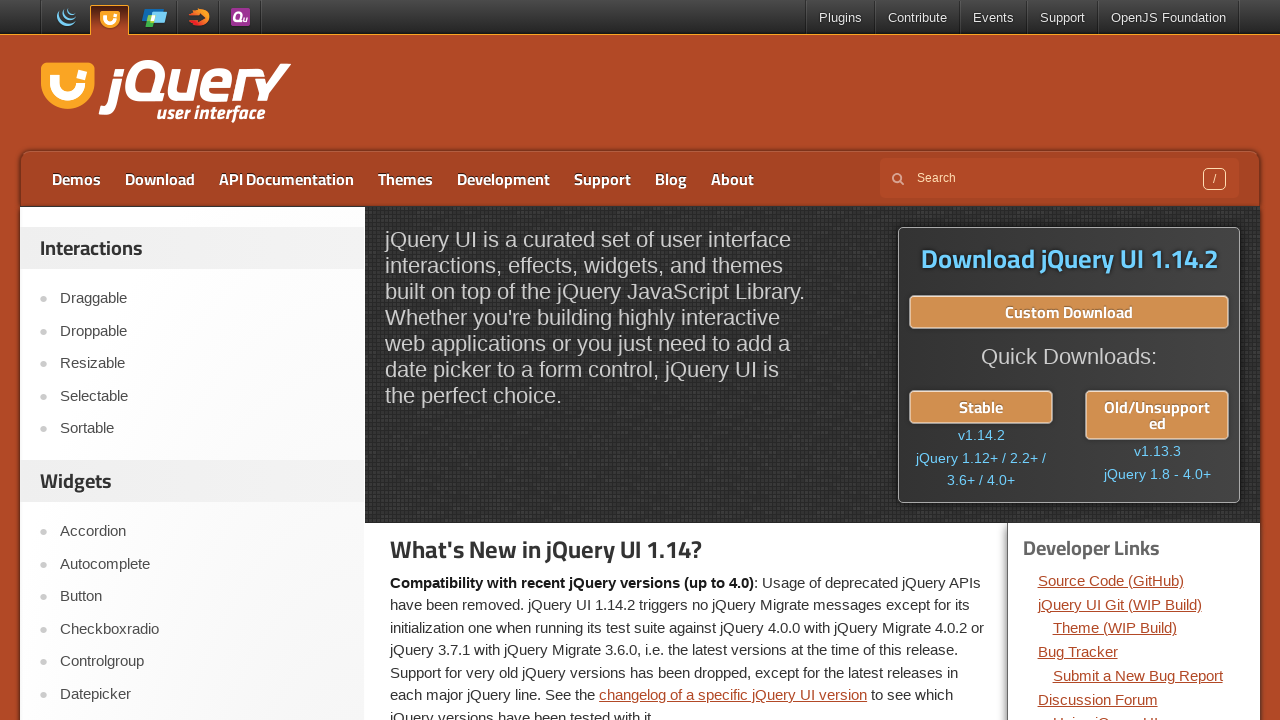

Clicked on Droppable link in the sidebar at (202, 331) on xpath=//div[@id='sidebar']//aside//ul/li/a[text()='Droppable']
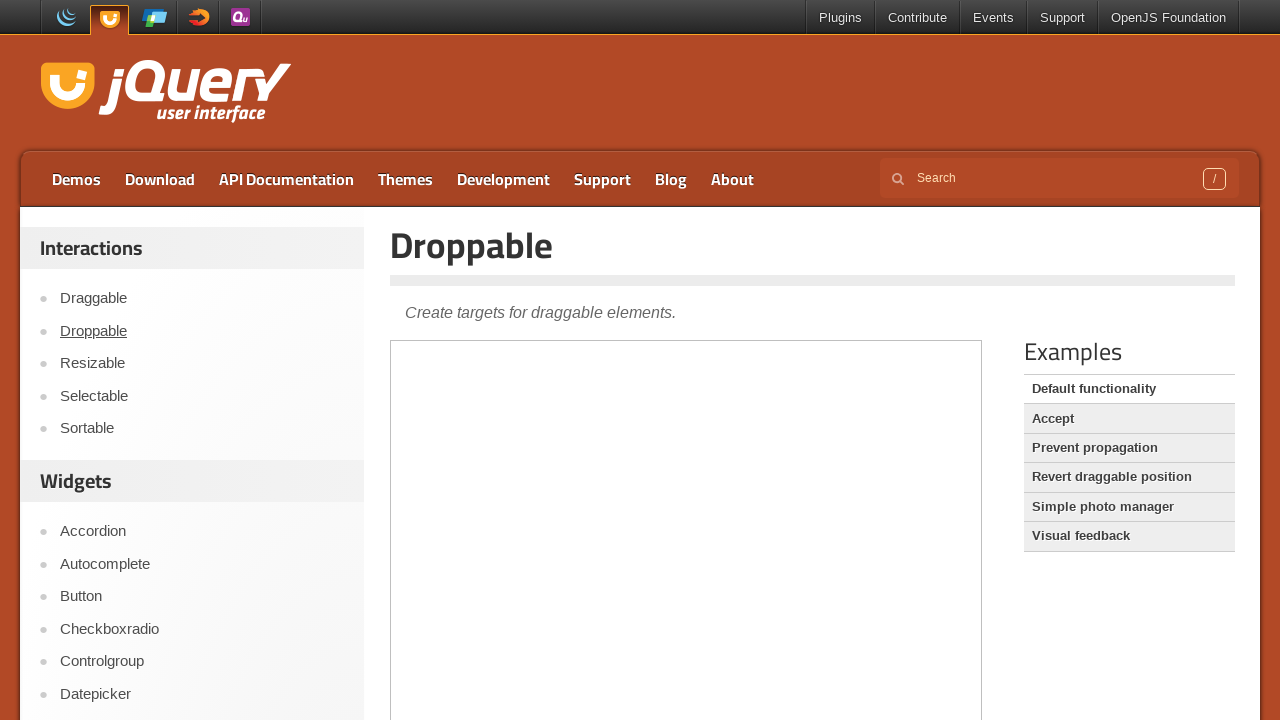

Located the demo iframe
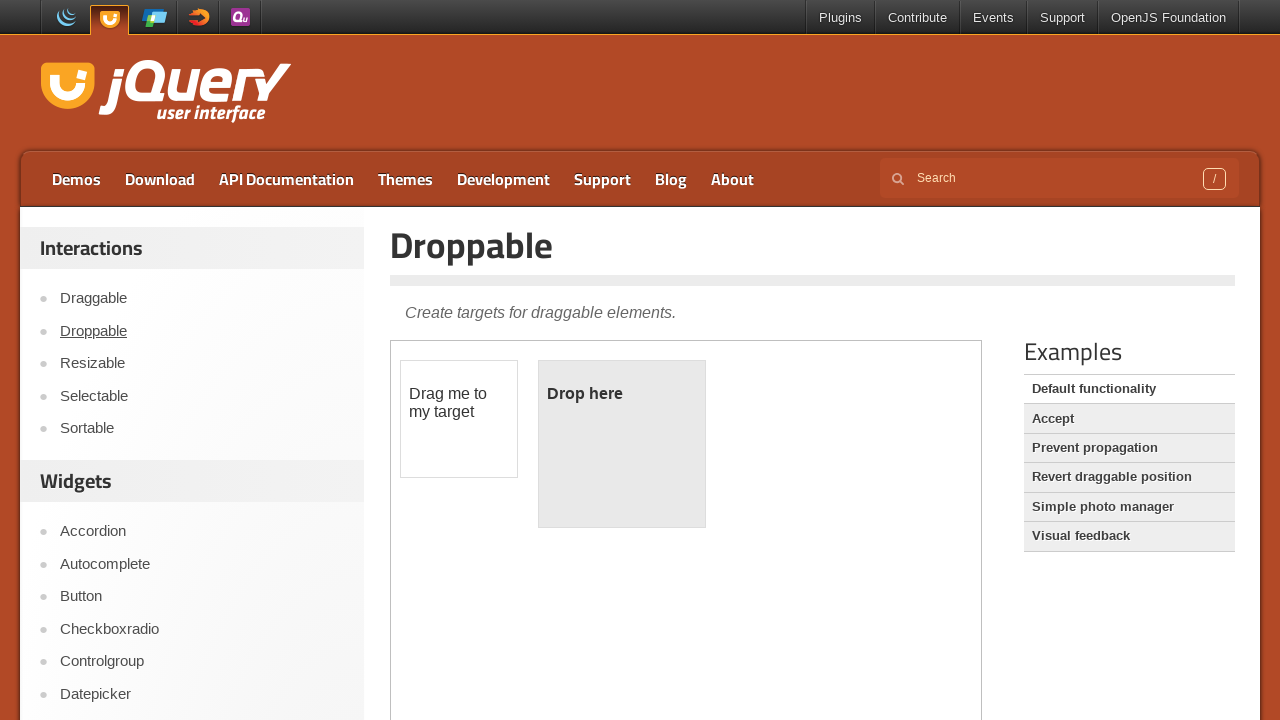

Located the draggable element within the demo iframe
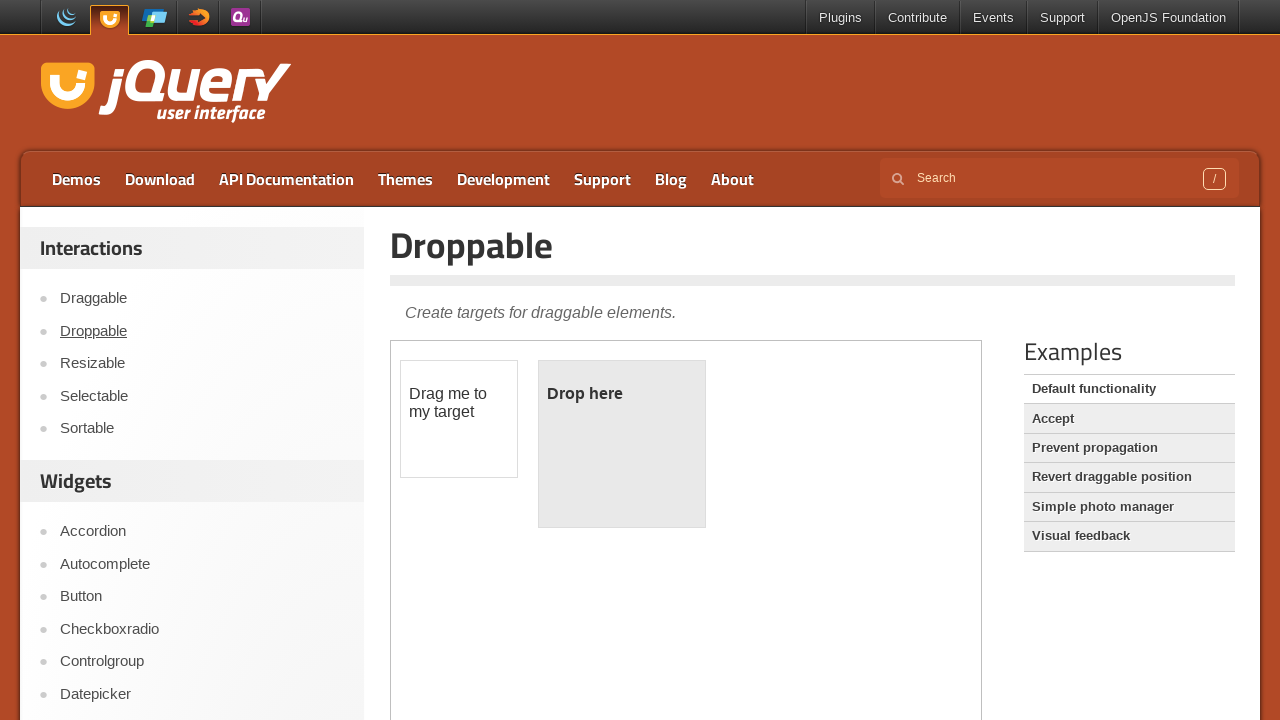

Located the droppable element within the demo iframe
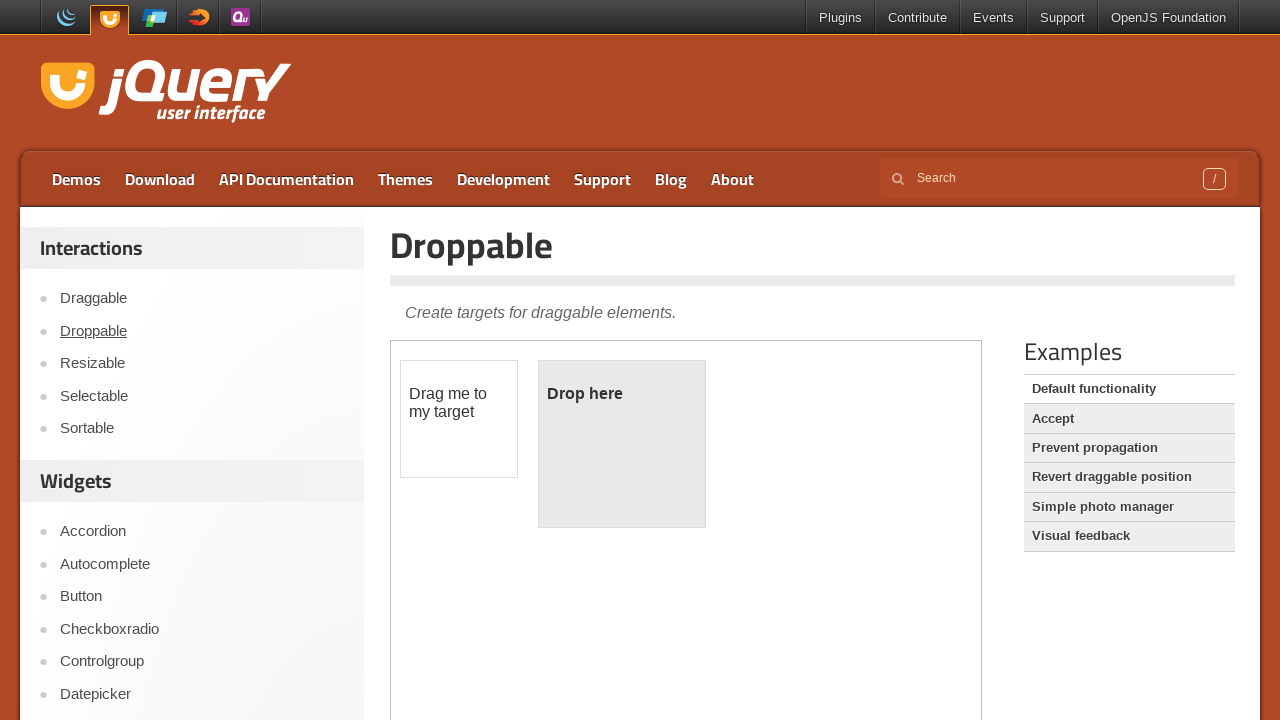

Dragged the draggable element onto the droppable target at (622, 444)
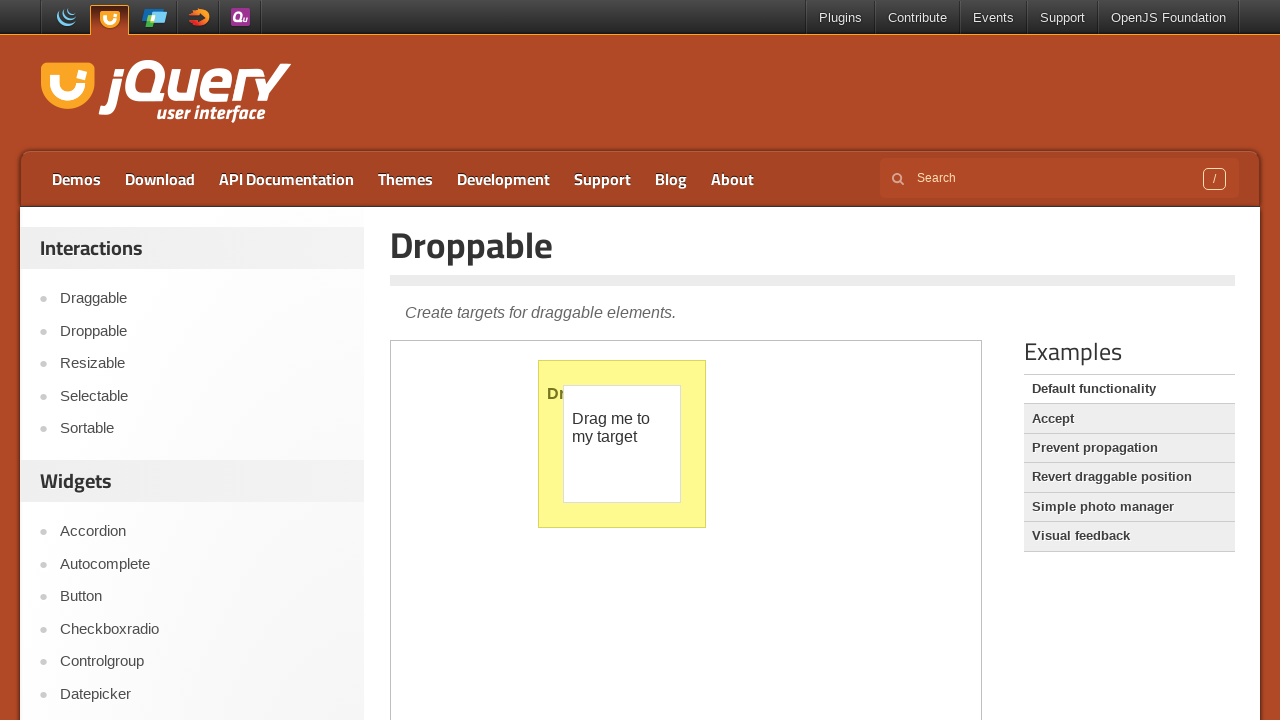

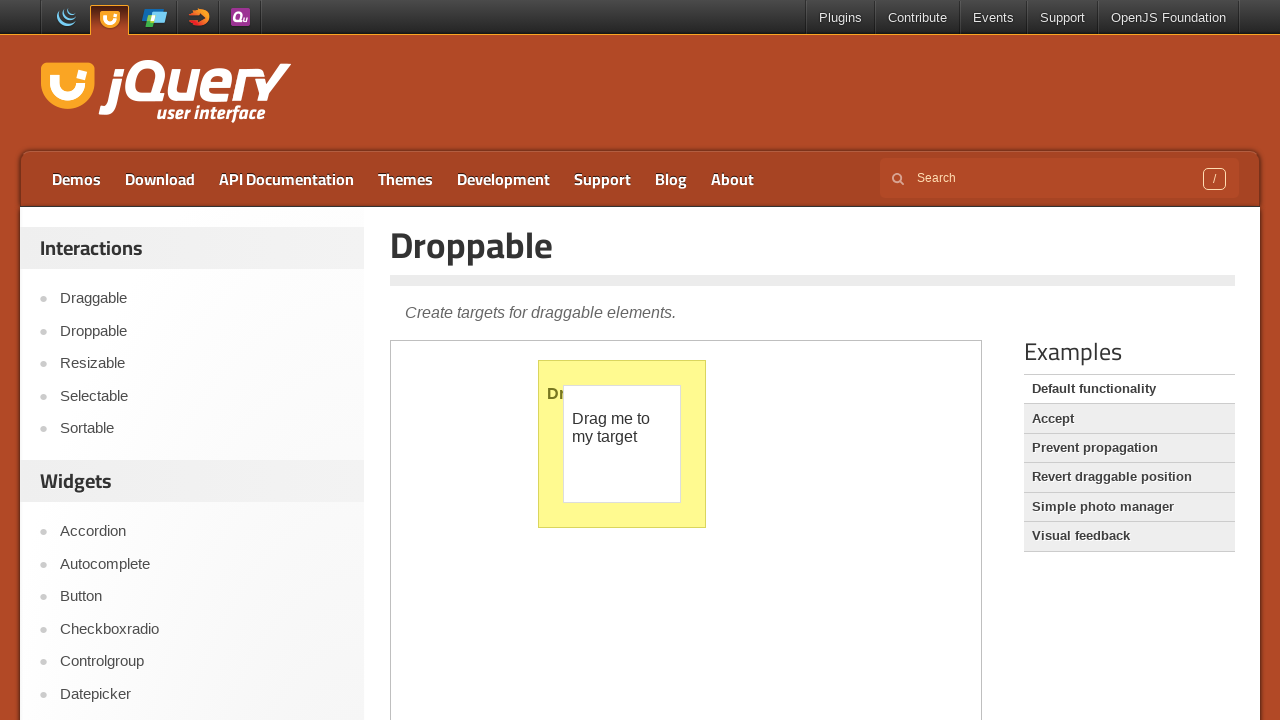